Tests negative case by entering incorrect password in prompt and verifying error handling

Starting URL: https://savkk.github.io/selenium-practice/

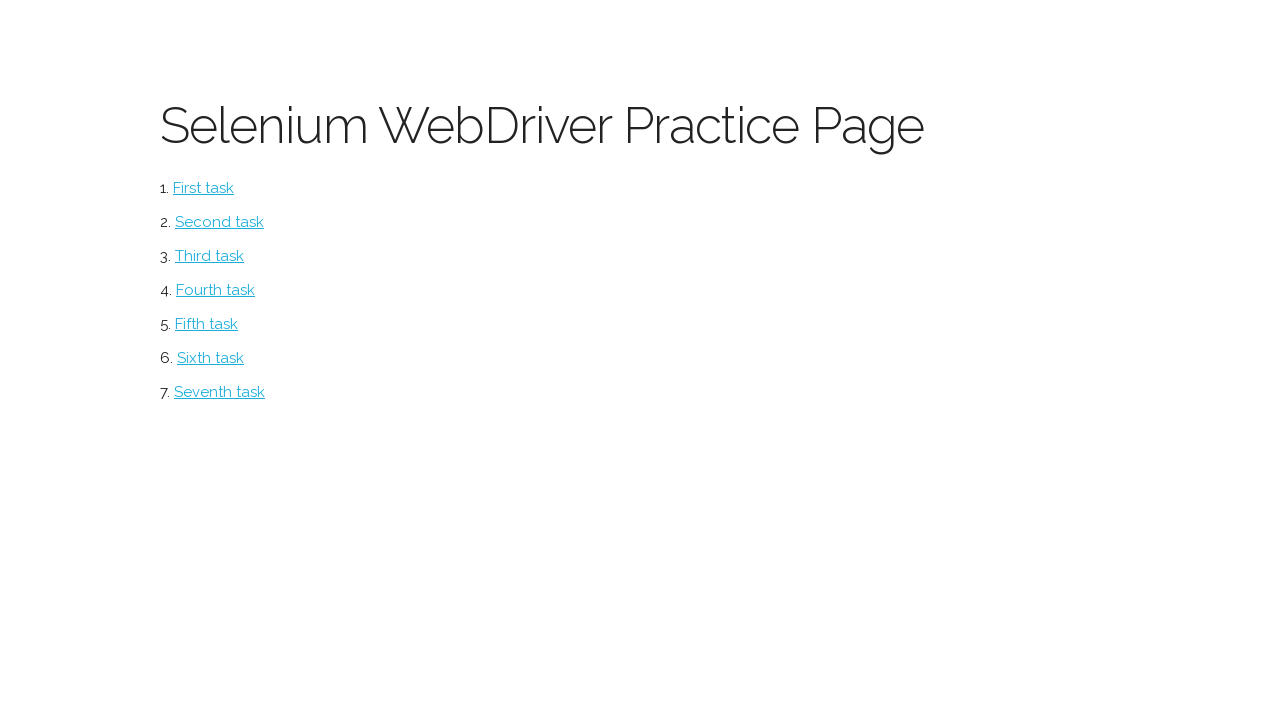

Clicked on alerts section at (210, 358) on #alerts
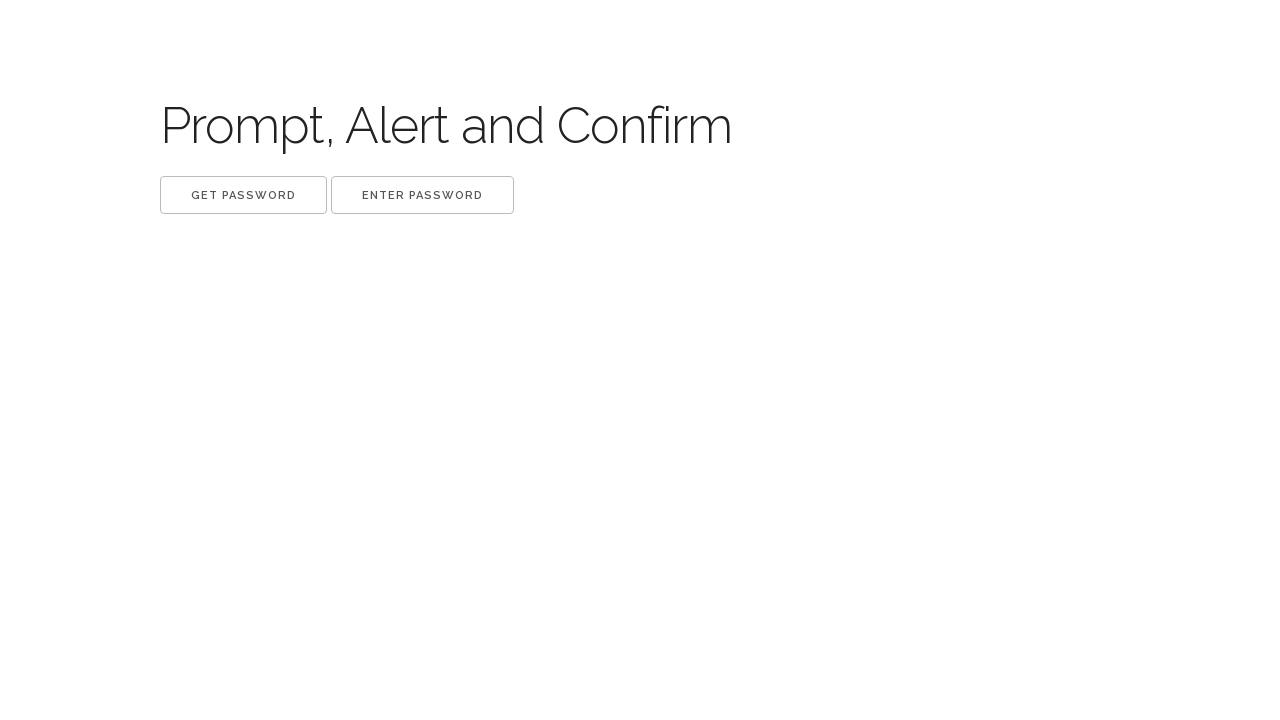

Clicked get button to trigger alert and accepted it at (244, 195) on .get
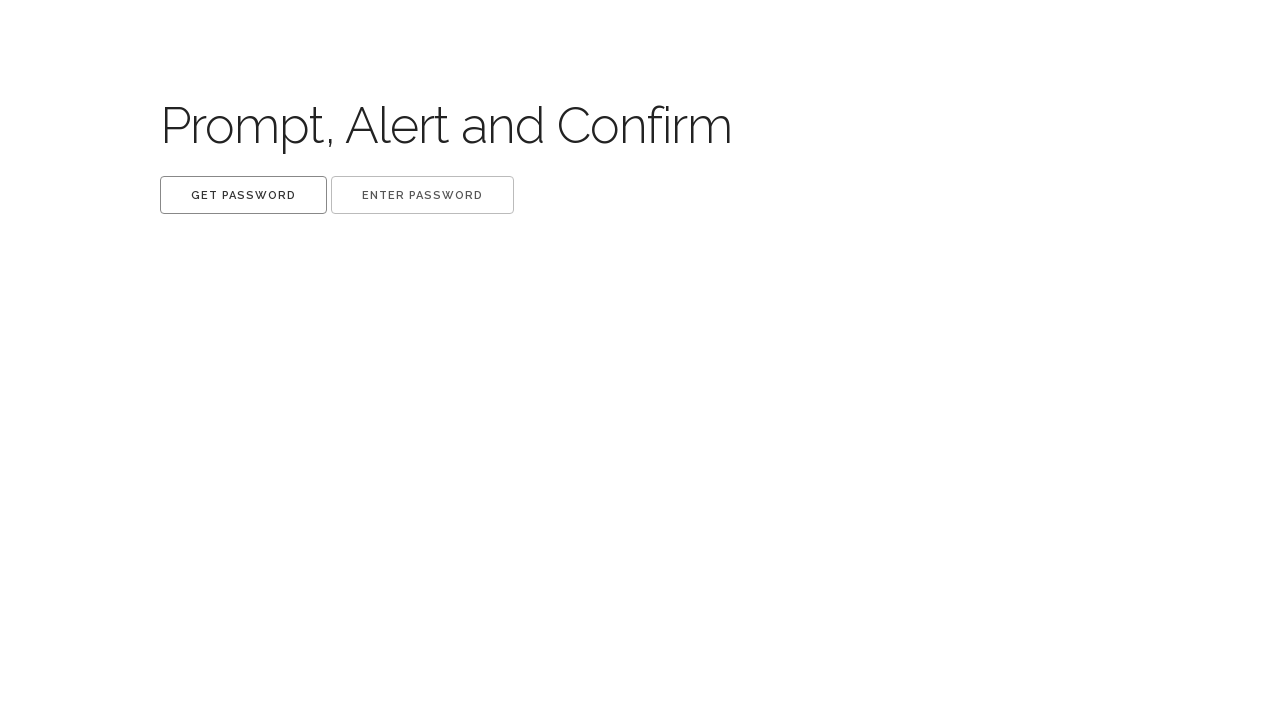

Clicked set button to trigger prompt and entered incorrect password at (422, 195) on .set
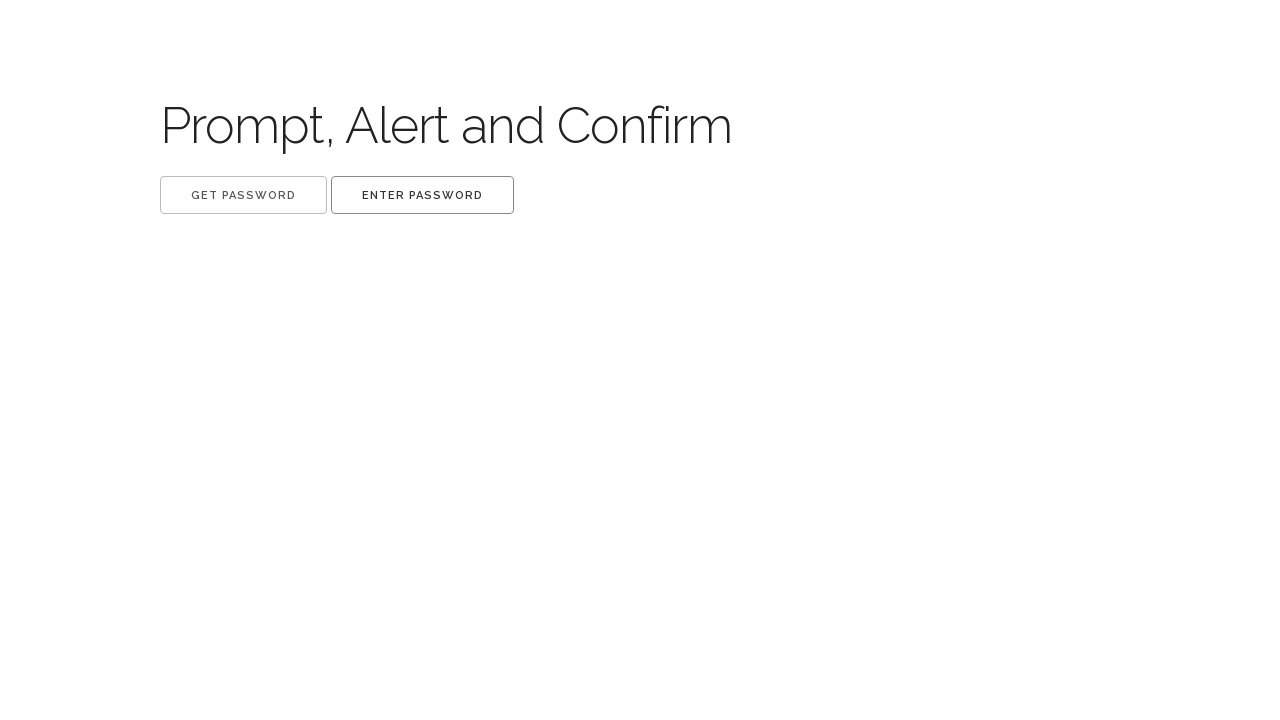

Checked for error label - found 0 element(s)
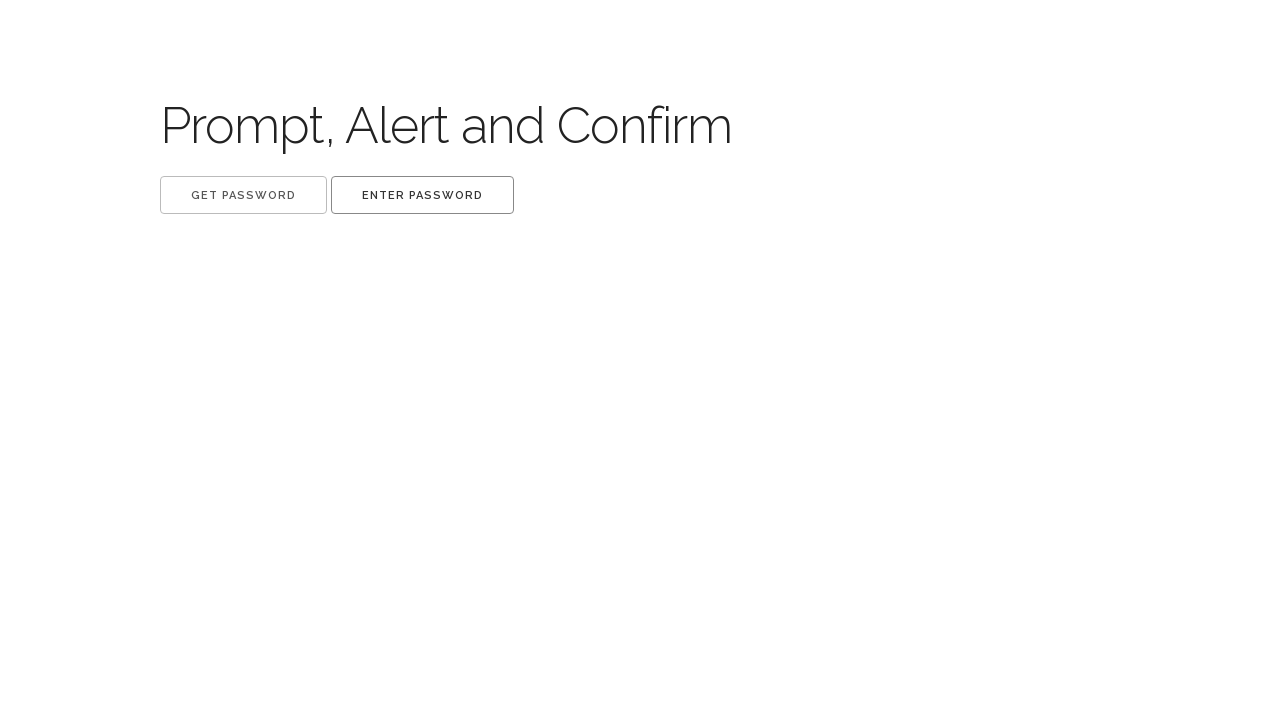

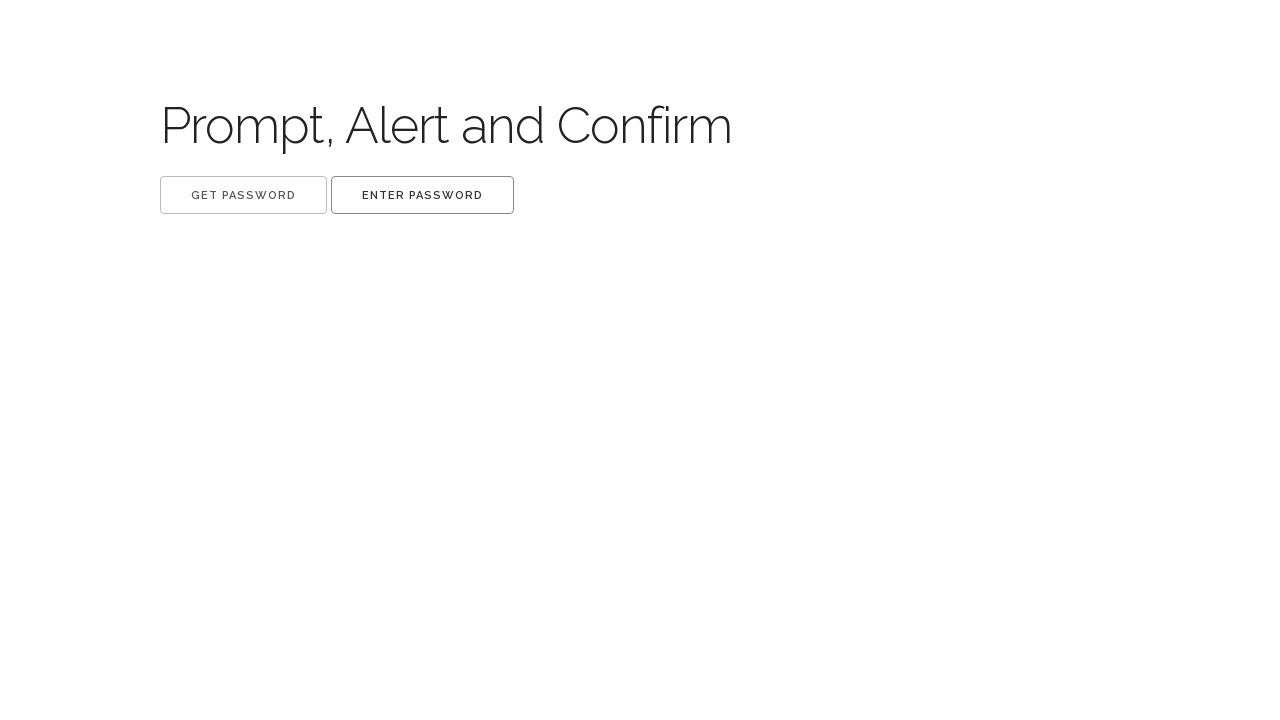